Navigates to the Mercedes-Benz homepage and verifies the page loads successfully

Starting URL: https://www.mercedes-benz.com/en/

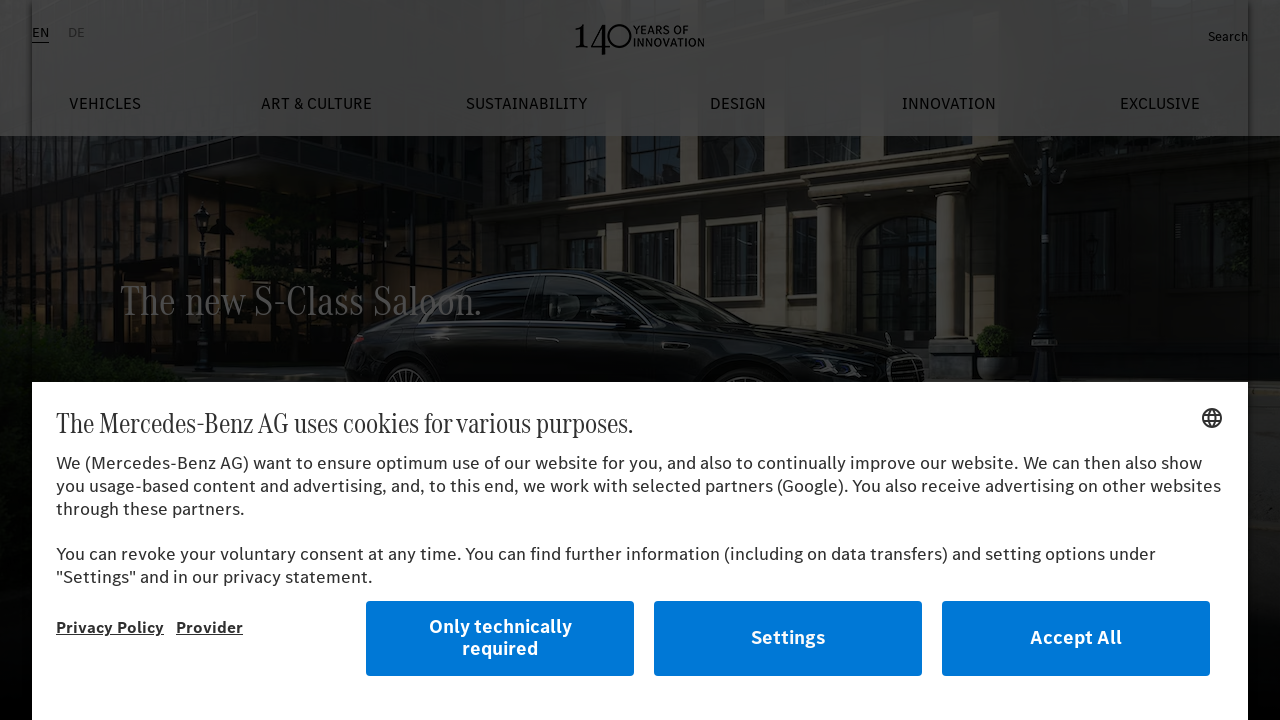

Navigated to Mercedes-Benz homepage
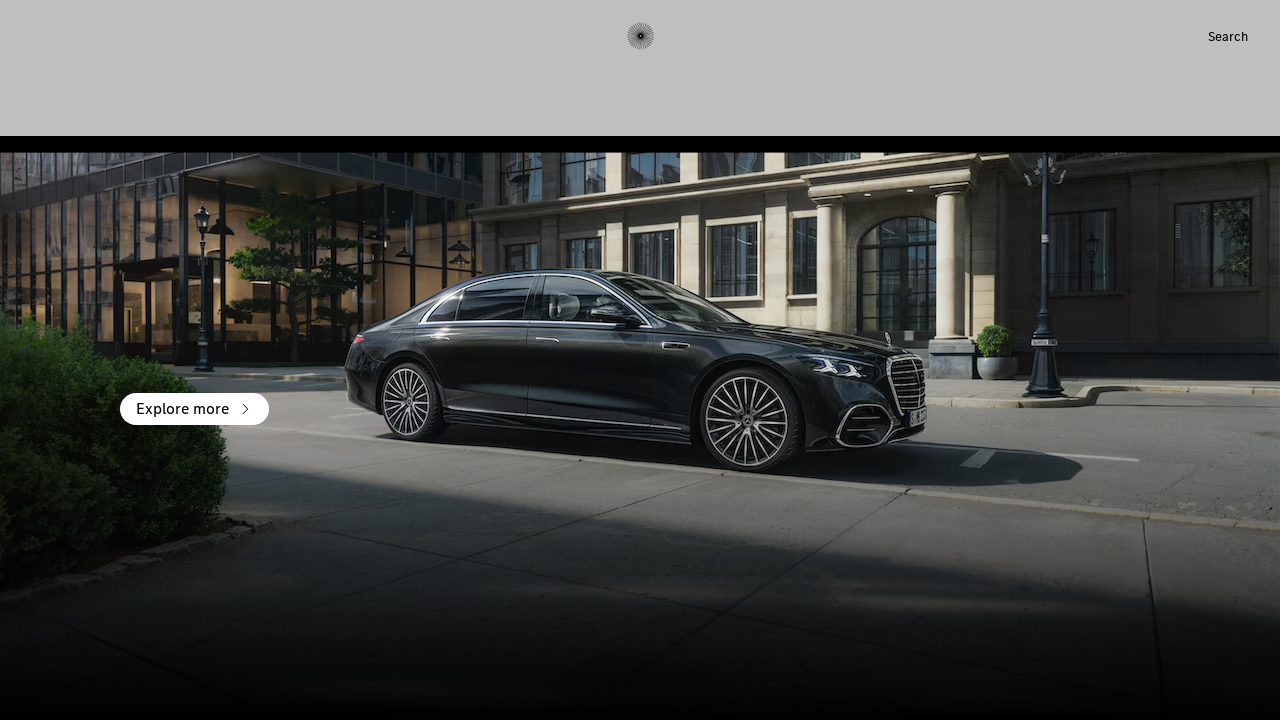

Page DOM content loaded successfully
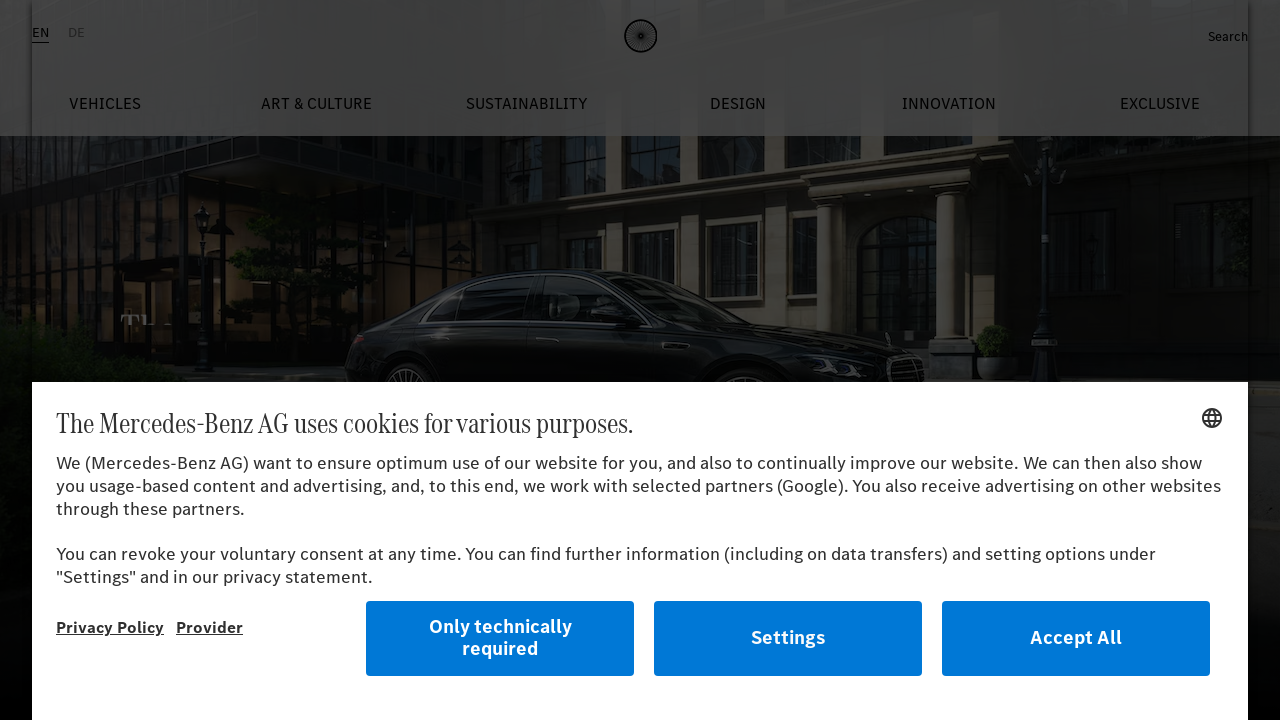

Verified Mercedes-Benz homepage URL is correct
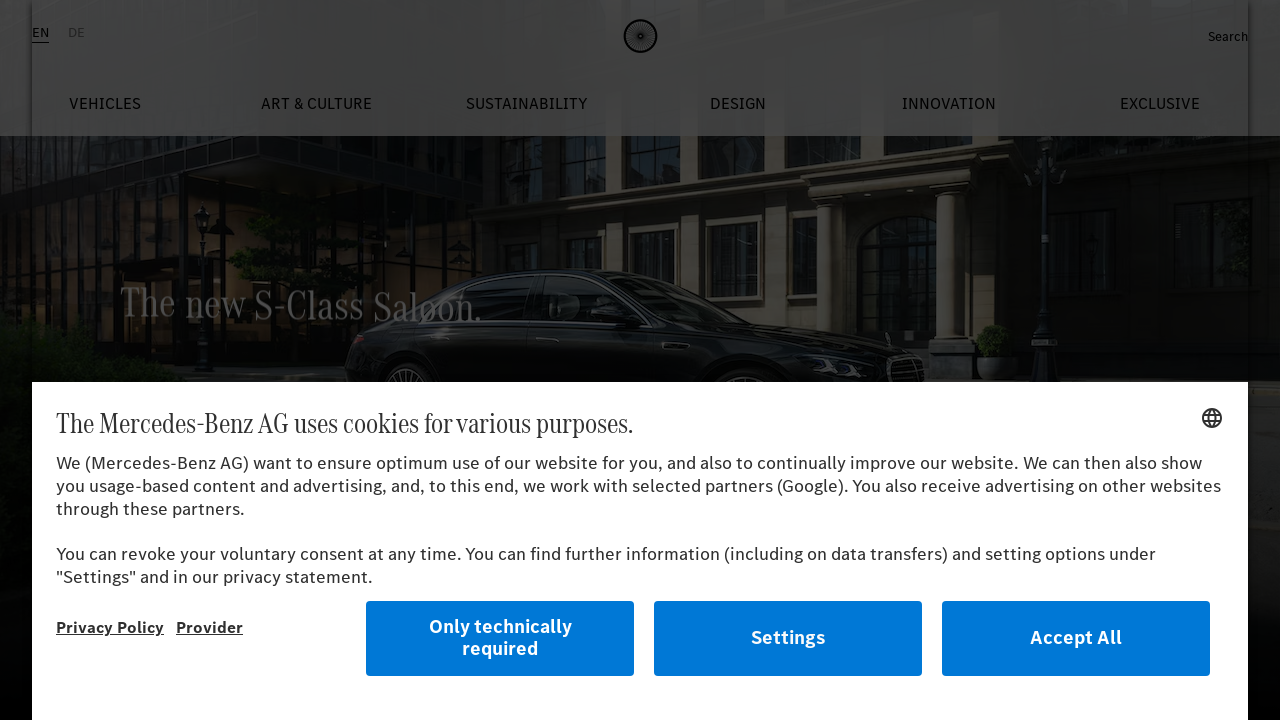

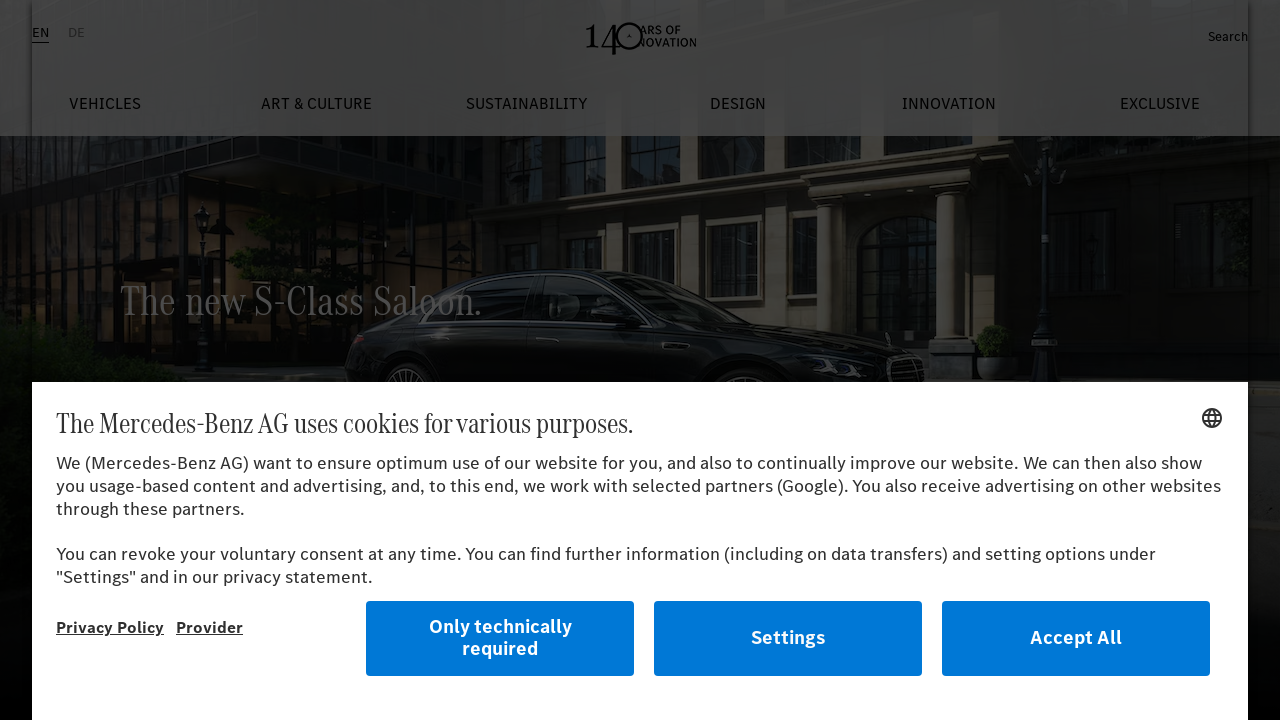